Tests dynamic loading with default implicit wait time (10 seconds from setup) to ensure content loads successfully

Starting URL: https://automationfc.github.io/dynamic-loading/

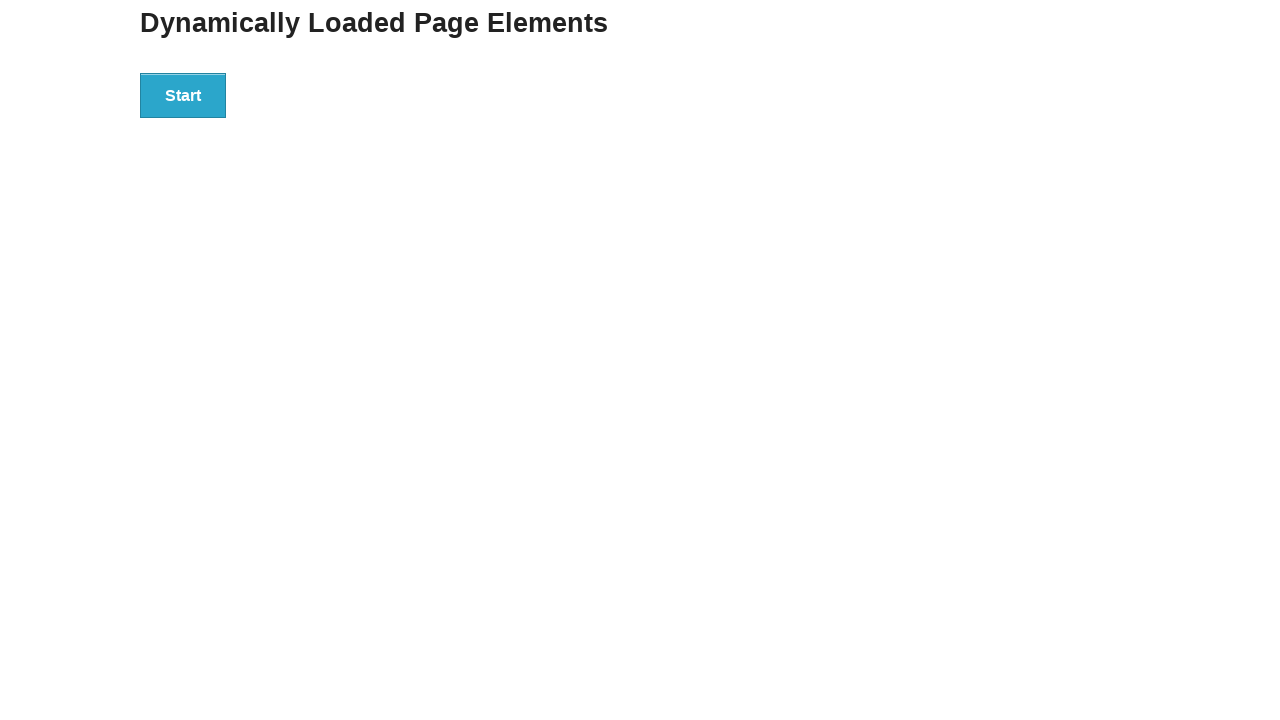

Clicked Start button to begin dynamic loading at (183, 95) on xpath=//button[contains(text(),'Start')]
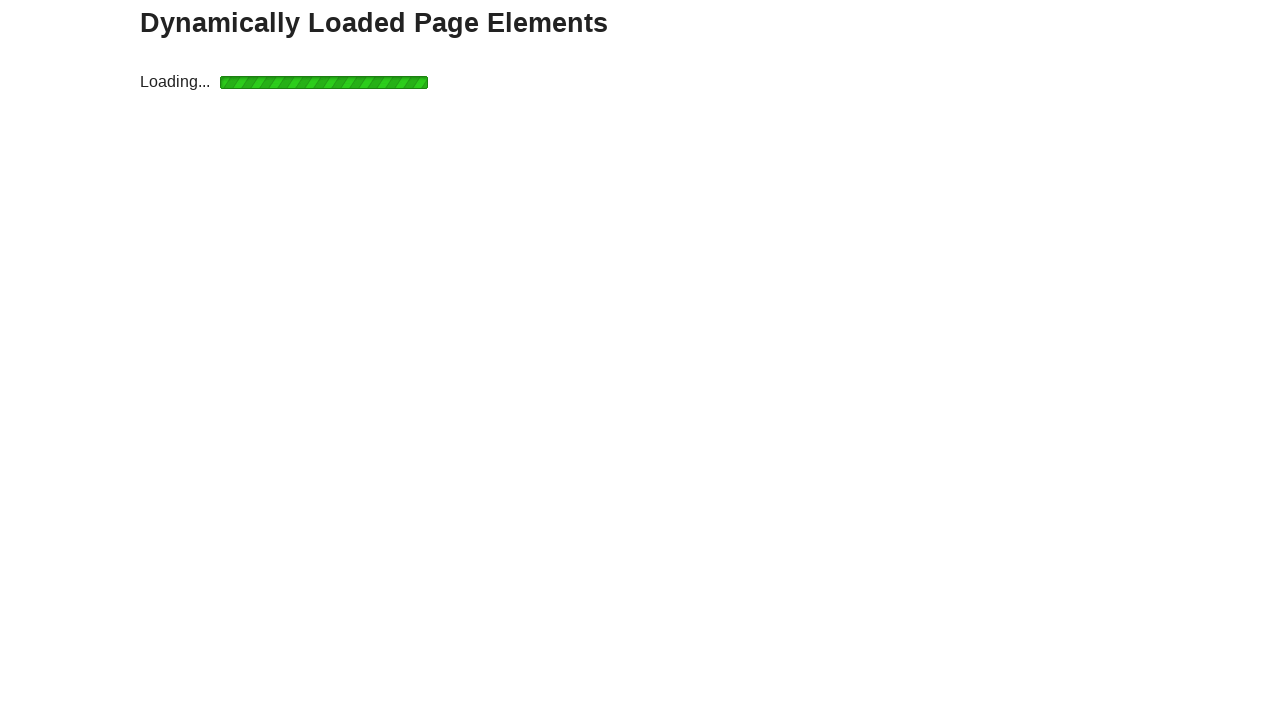

Located finish element with Hello World text
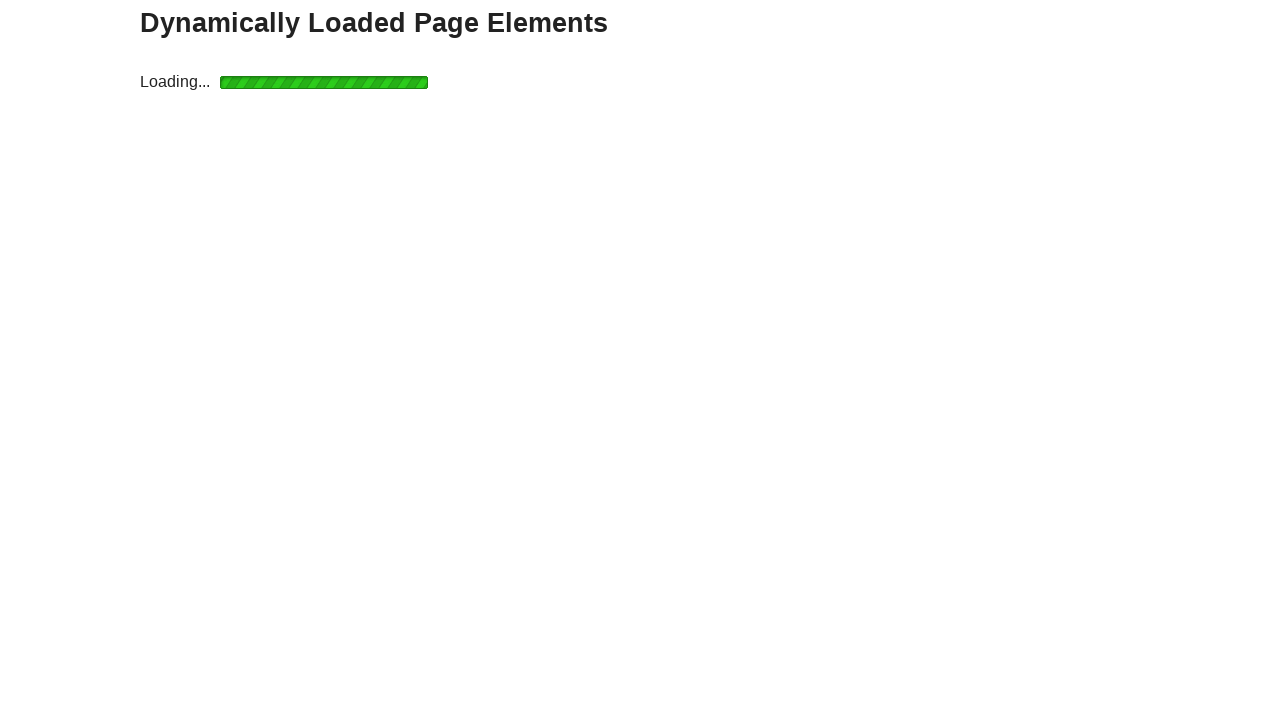

Verified 'Hello World!' text appeared after dynamic content loaded (10 second implicit wait)
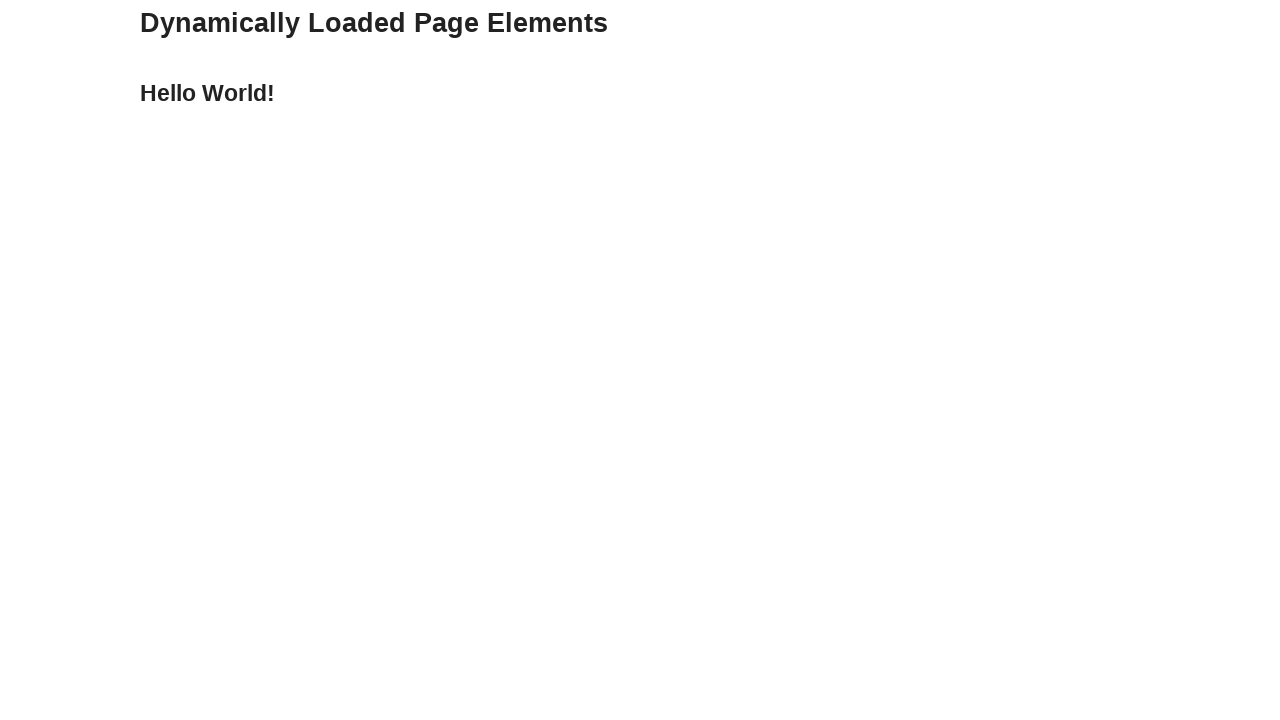

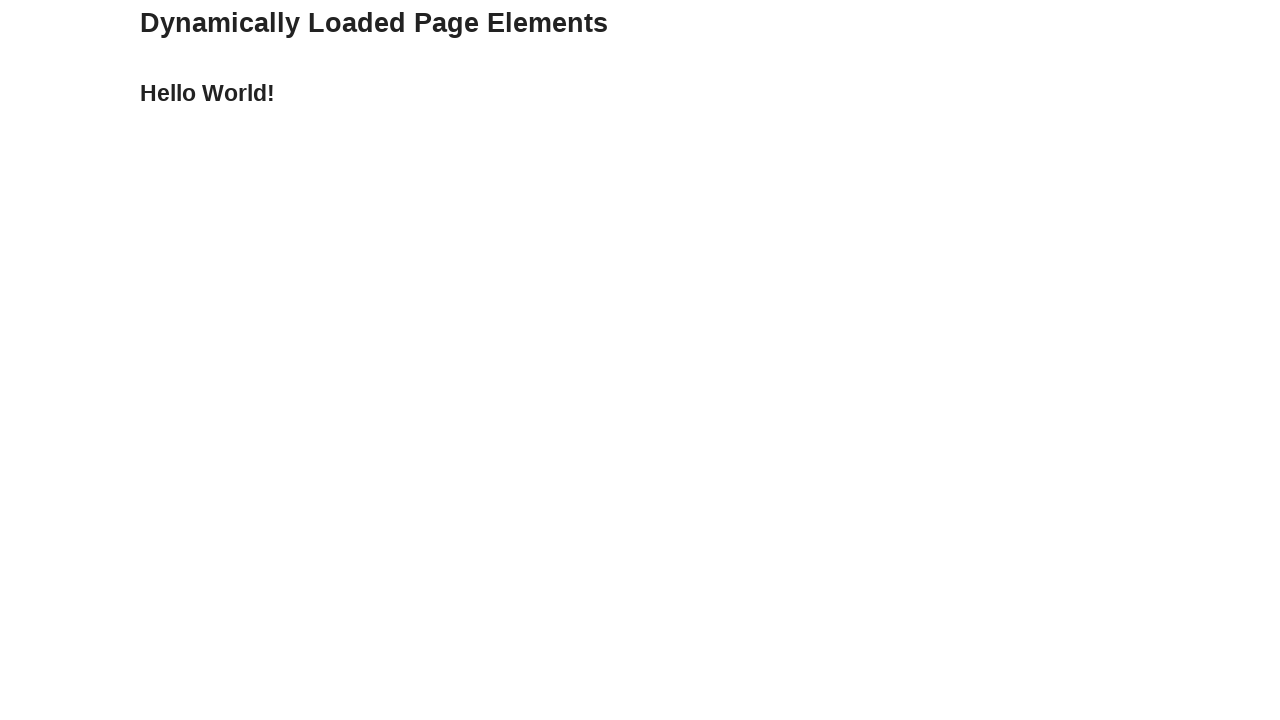